Tests JavaScript confirmation alert by clicking confirm button, accepting and dismissing the dialog, and verifying the result text

Starting URL: https://the-internet.herokuapp.com/javascript_alerts

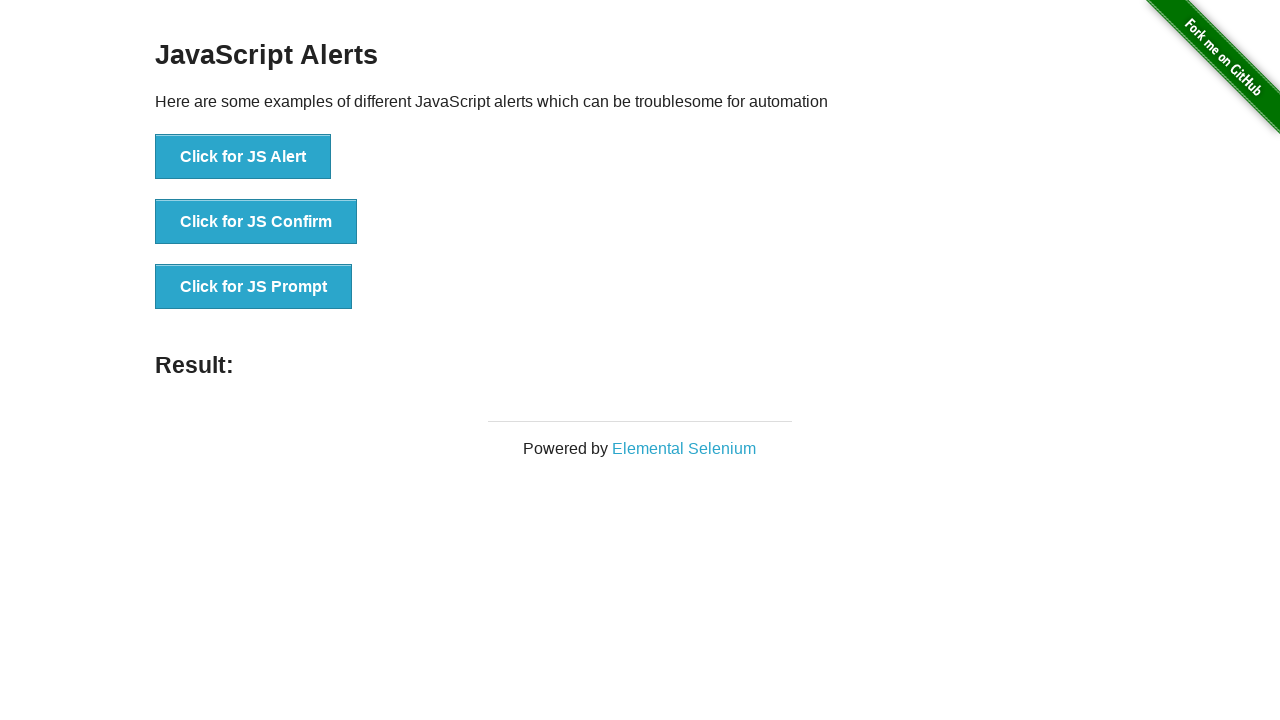

Set up dialog handler to accept confirmation
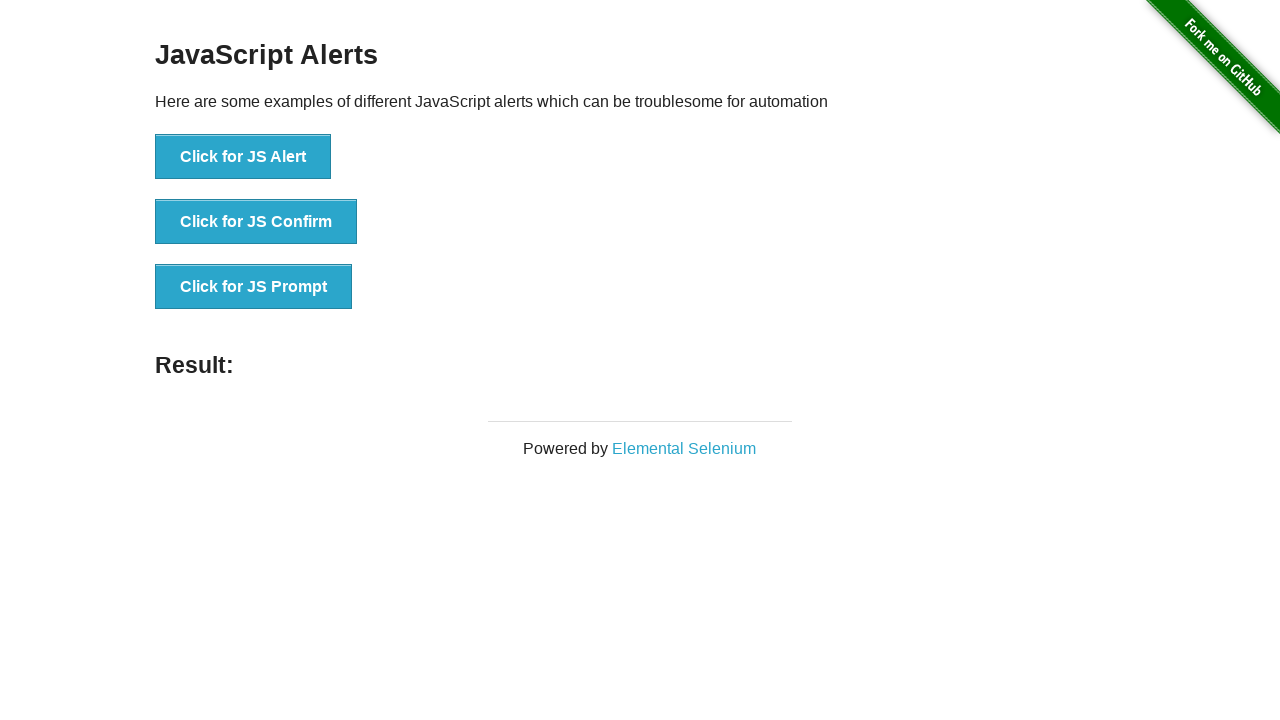

Clicked JS Confirm button at (256, 222) on xpath=//button[text()='Click for JS Confirm']
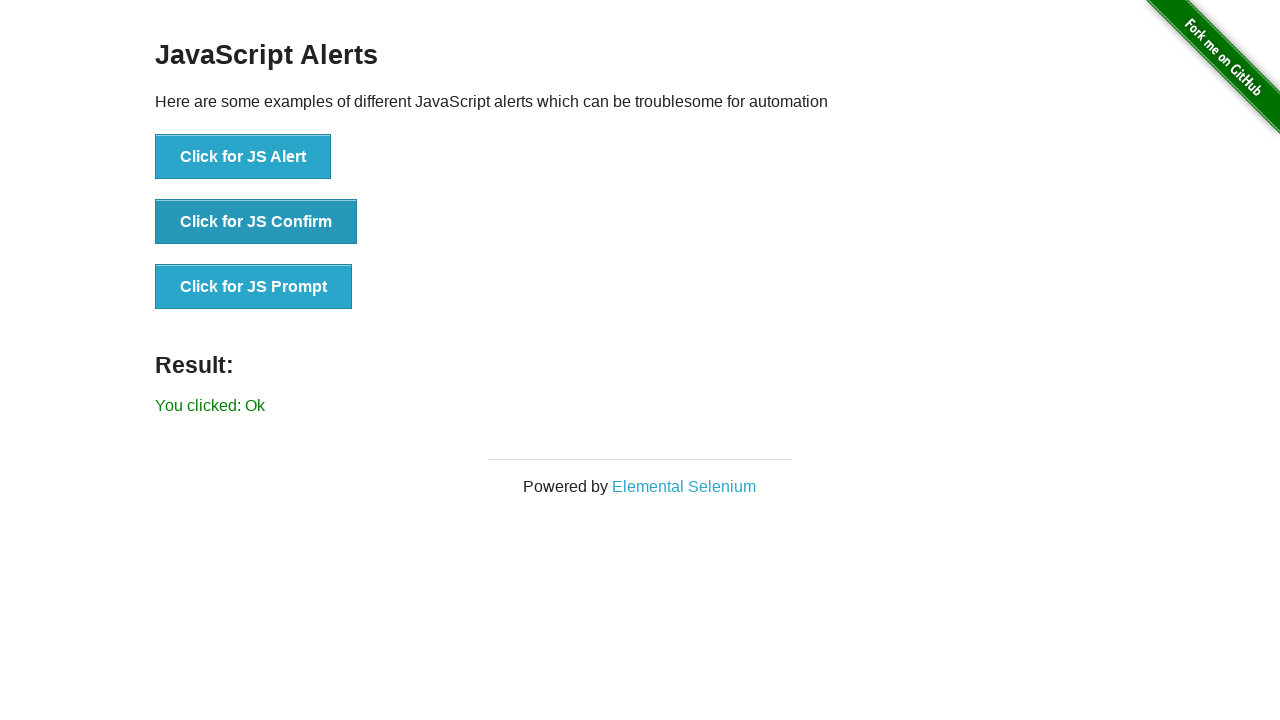

Waited for result element to load
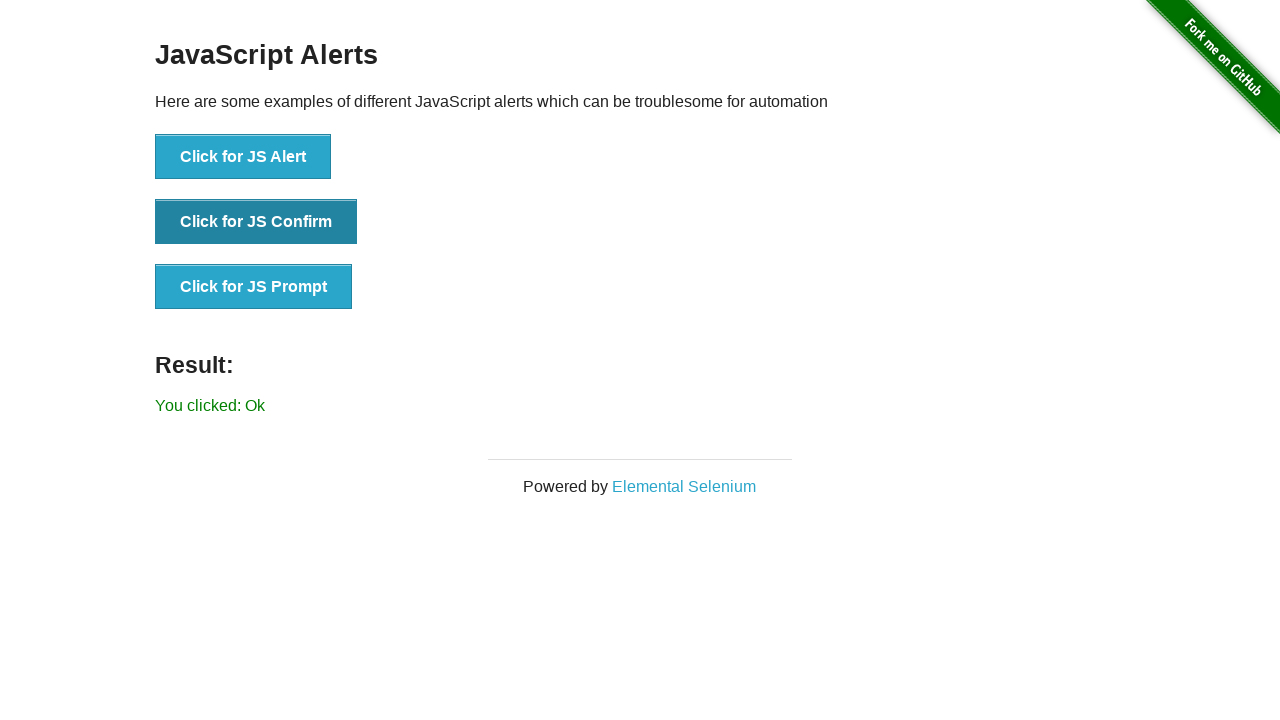

Retrieved result text from page
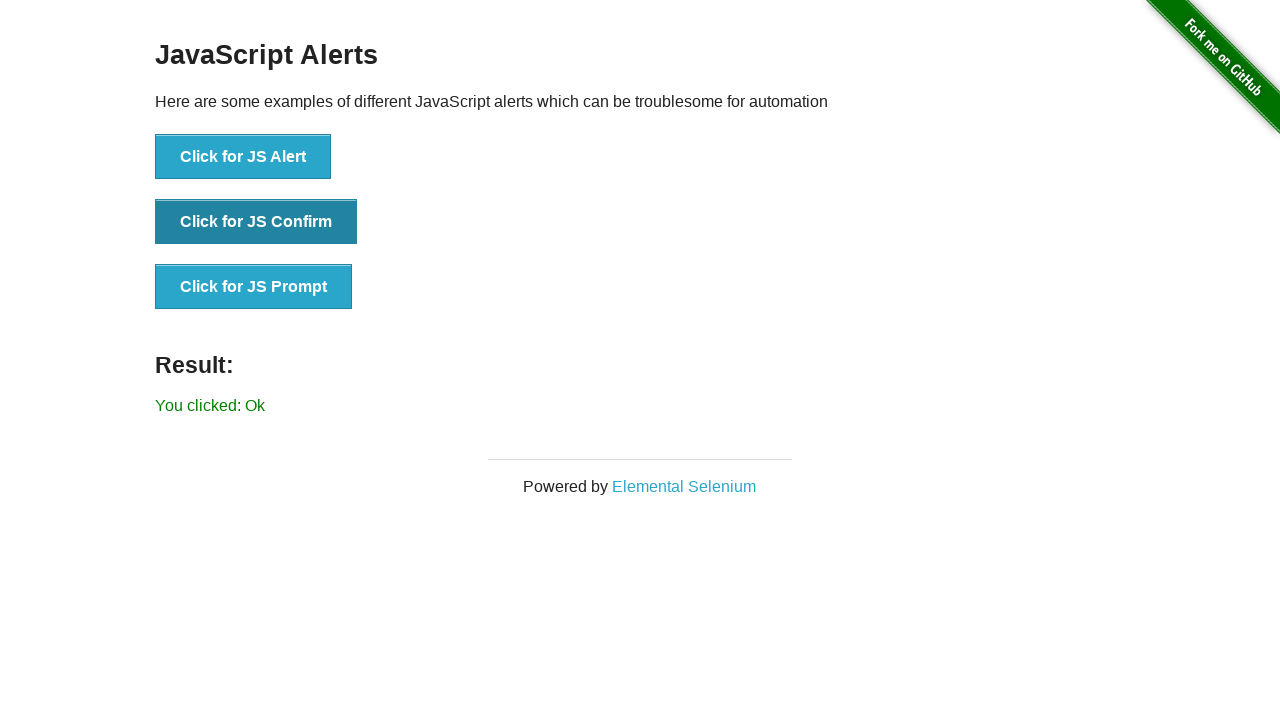

Verified result shows 'You clicked: Ok' after accepting dialog
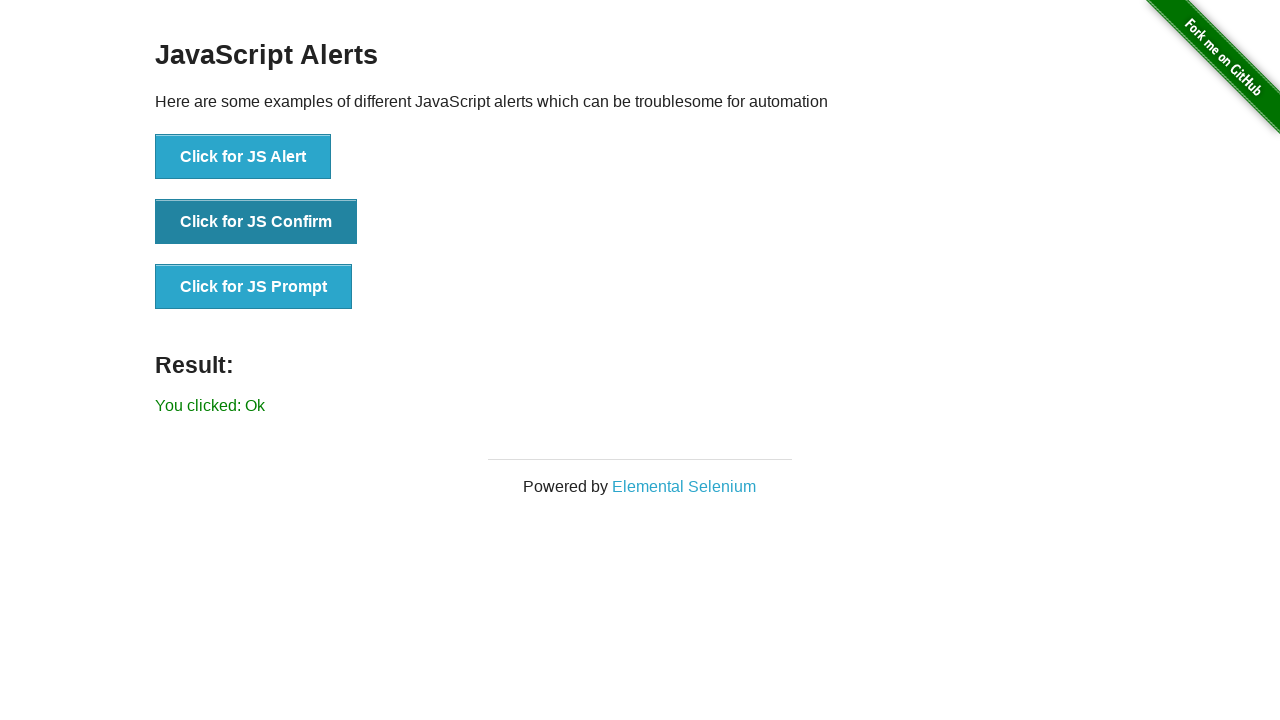

Set up dialog handler to dismiss confirmation
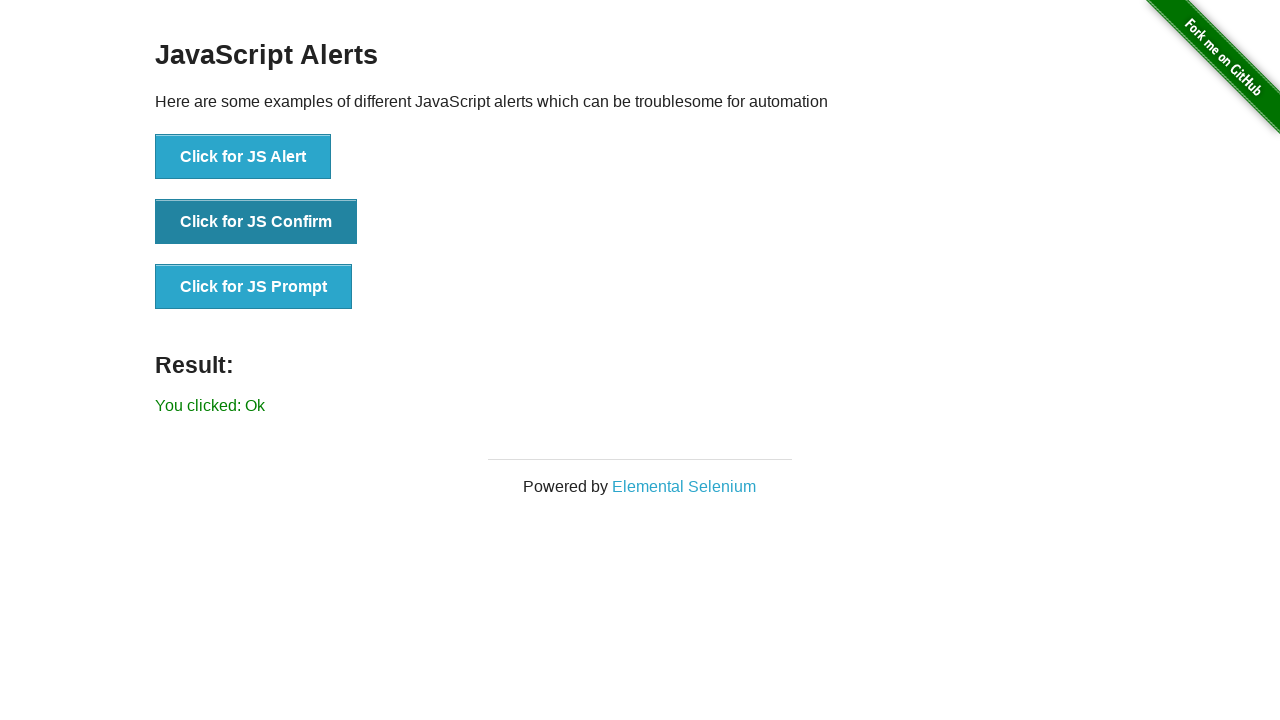

Clicked JS Confirm button again at (256, 222) on xpath=//button[text()='Click for JS Confirm']
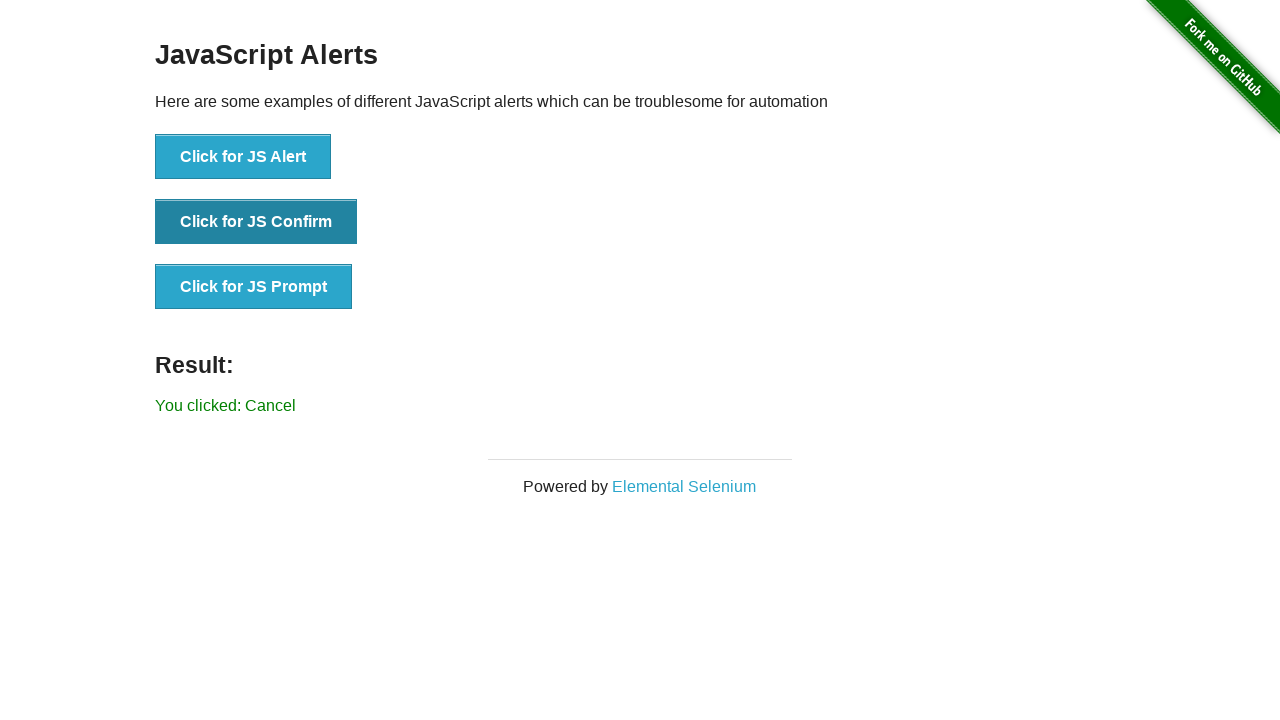

Retrieved result text after dismissing dialog
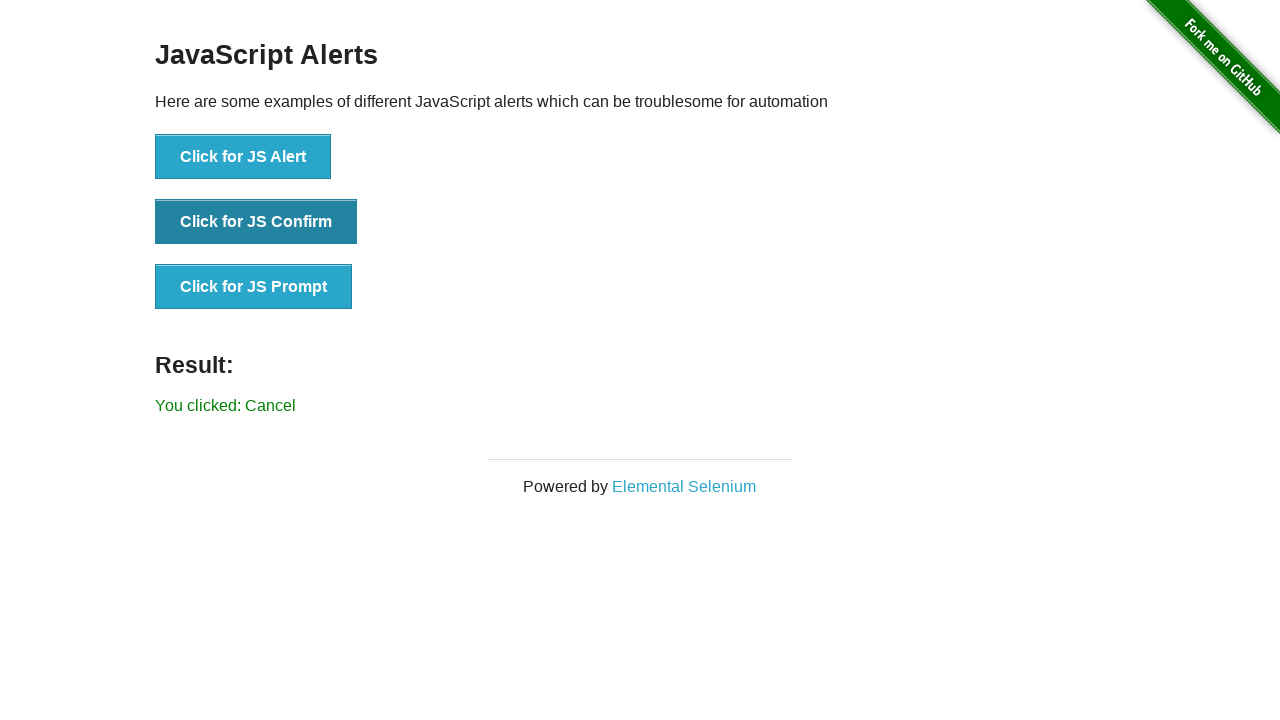

Verified result shows 'You clicked: Cancel' after dismissing dialog
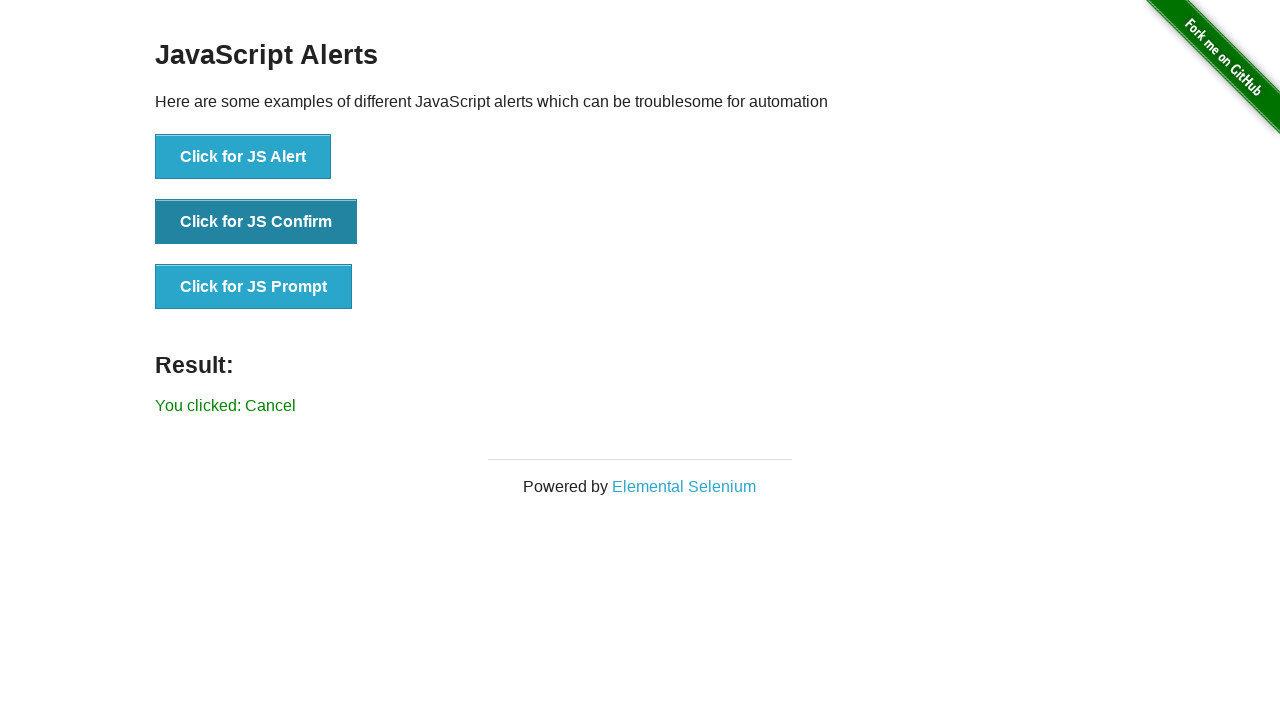

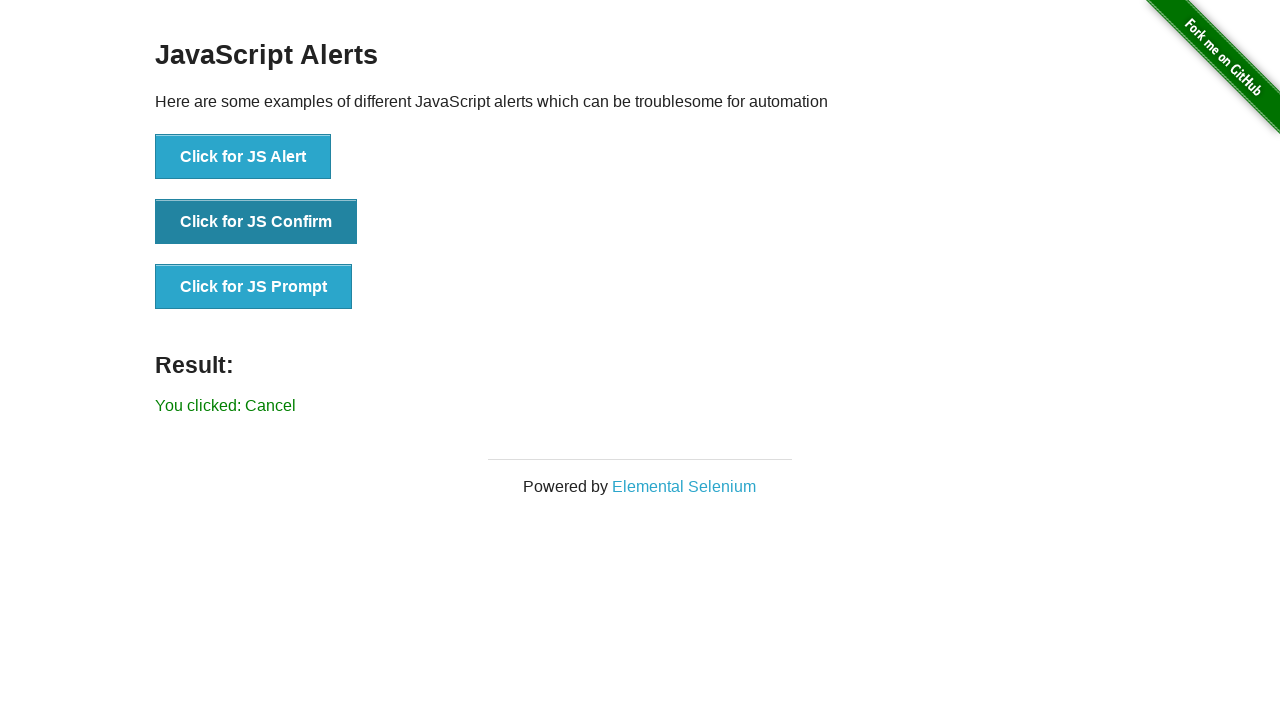